Tests that other controls are hidden when editing a todo item

Starting URL: https://demo.playwright.dev/todomvc

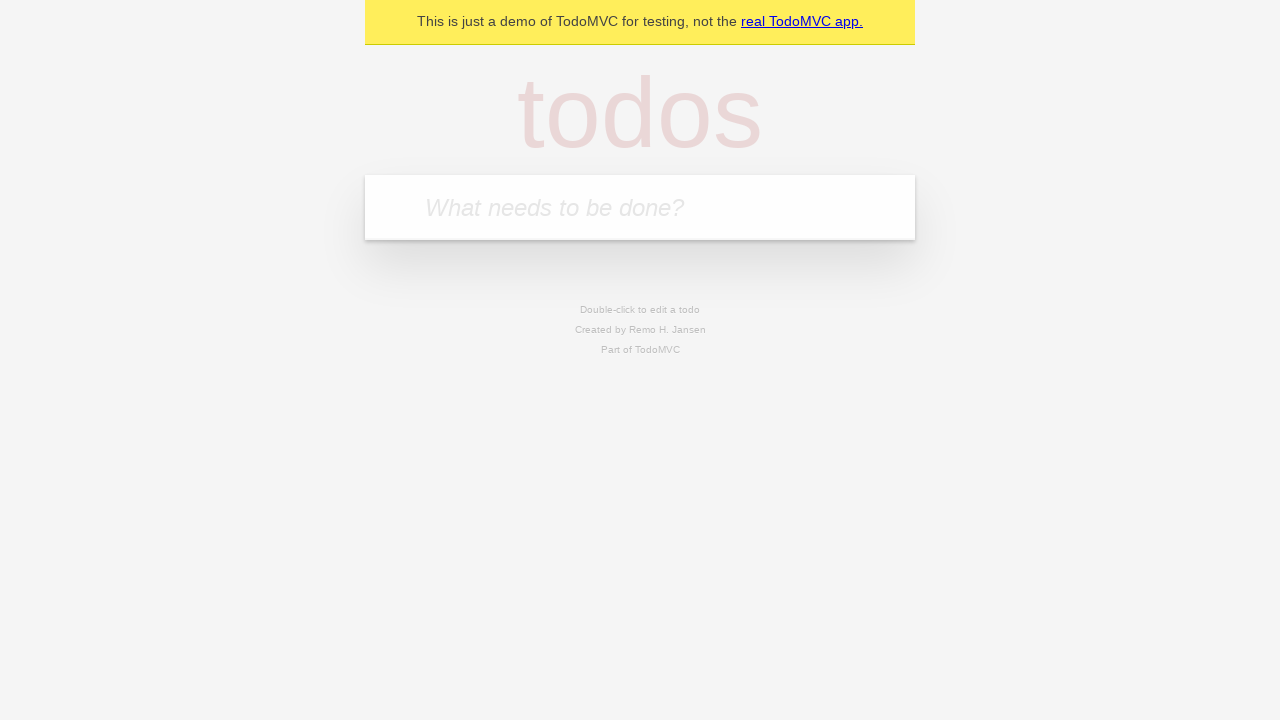

Filled new todo input with 'buy some cheese' on internal:attr=[placeholder="What needs to be done?"i]
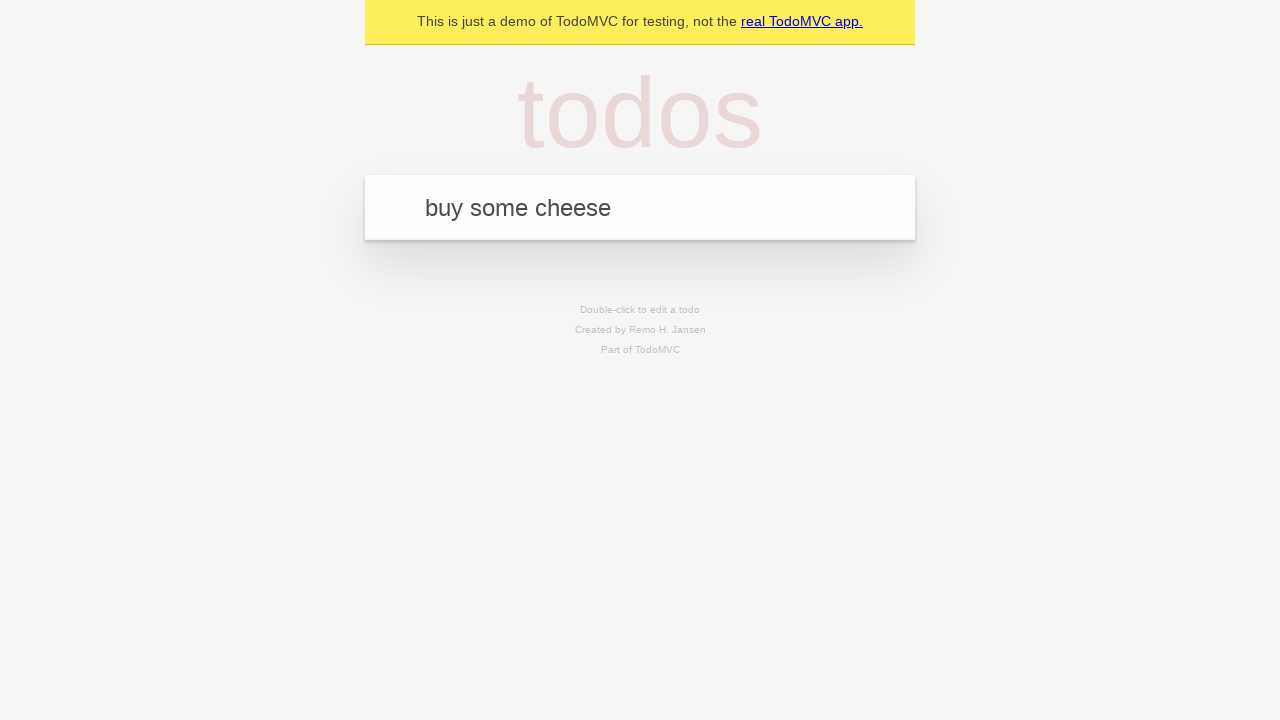

Pressed Enter to create todo 'buy some cheese' on internal:attr=[placeholder="What needs to be done?"i]
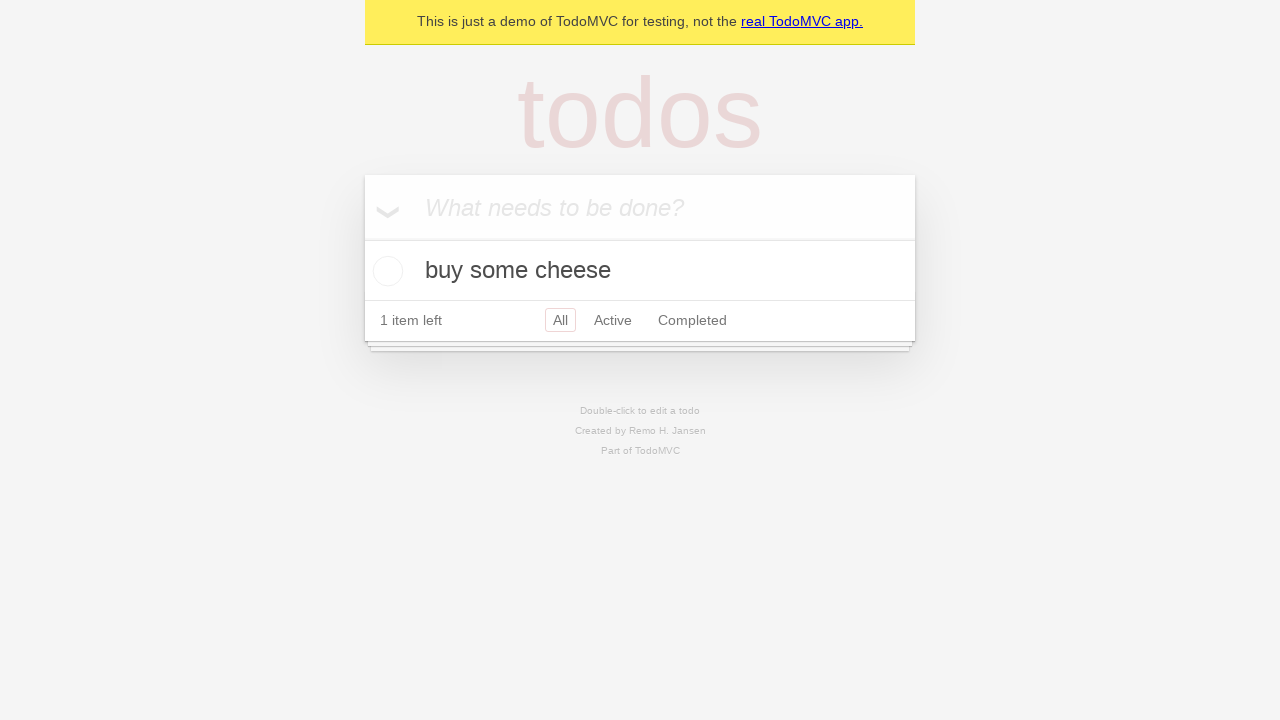

Filled new todo input with 'feed the cat' on internal:attr=[placeholder="What needs to be done?"i]
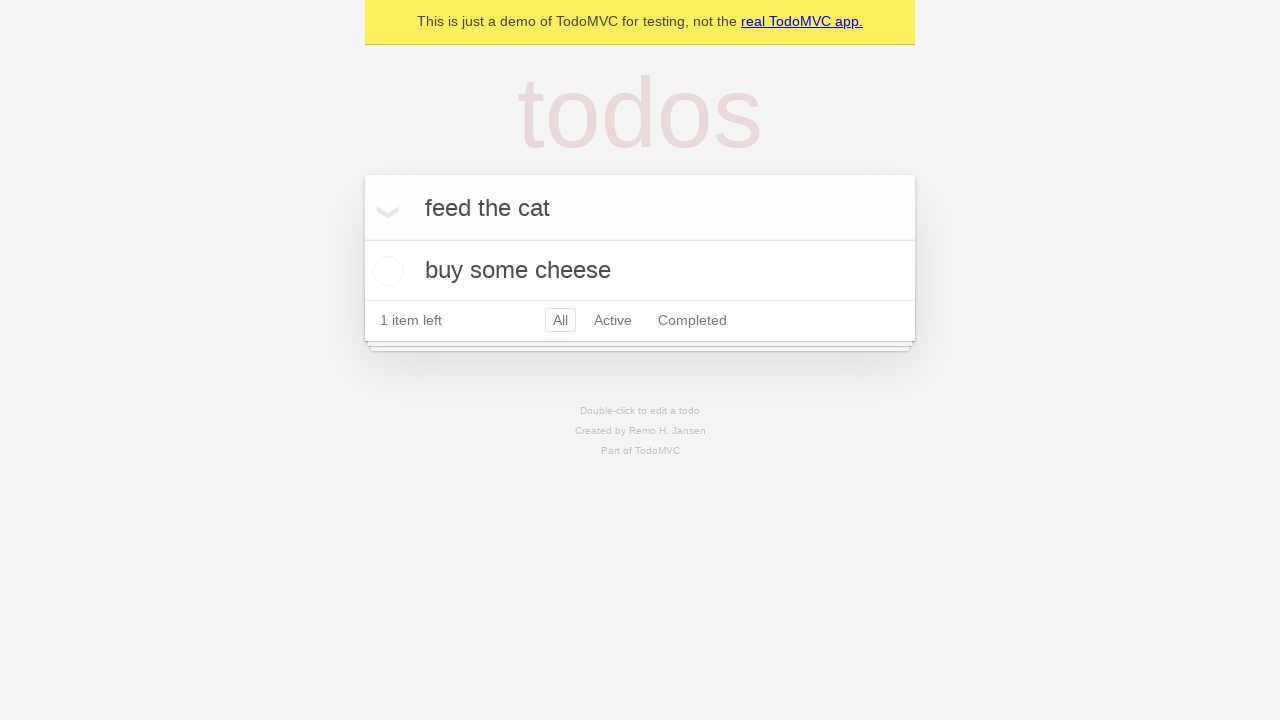

Pressed Enter to create todo 'feed the cat' on internal:attr=[placeholder="What needs to be done?"i]
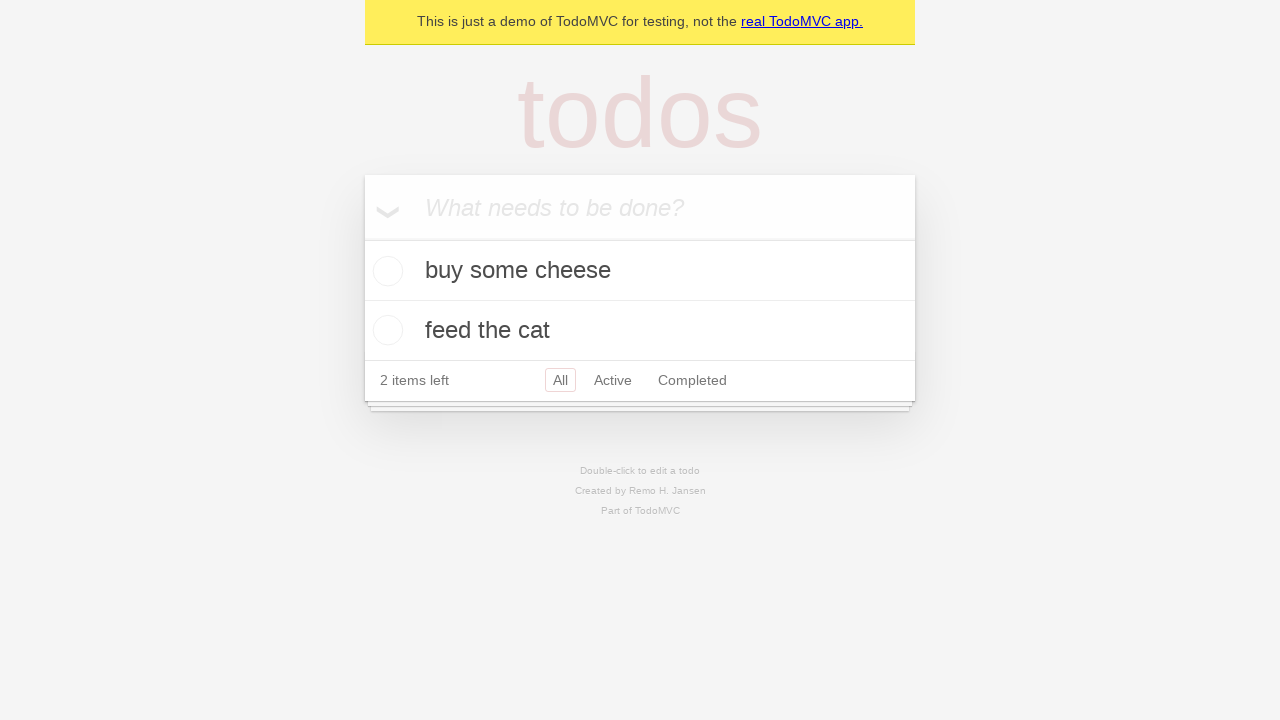

Filled new todo input with 'book a doctors appointment' on internal:attr=[placeholder="What needs to be done?"i]
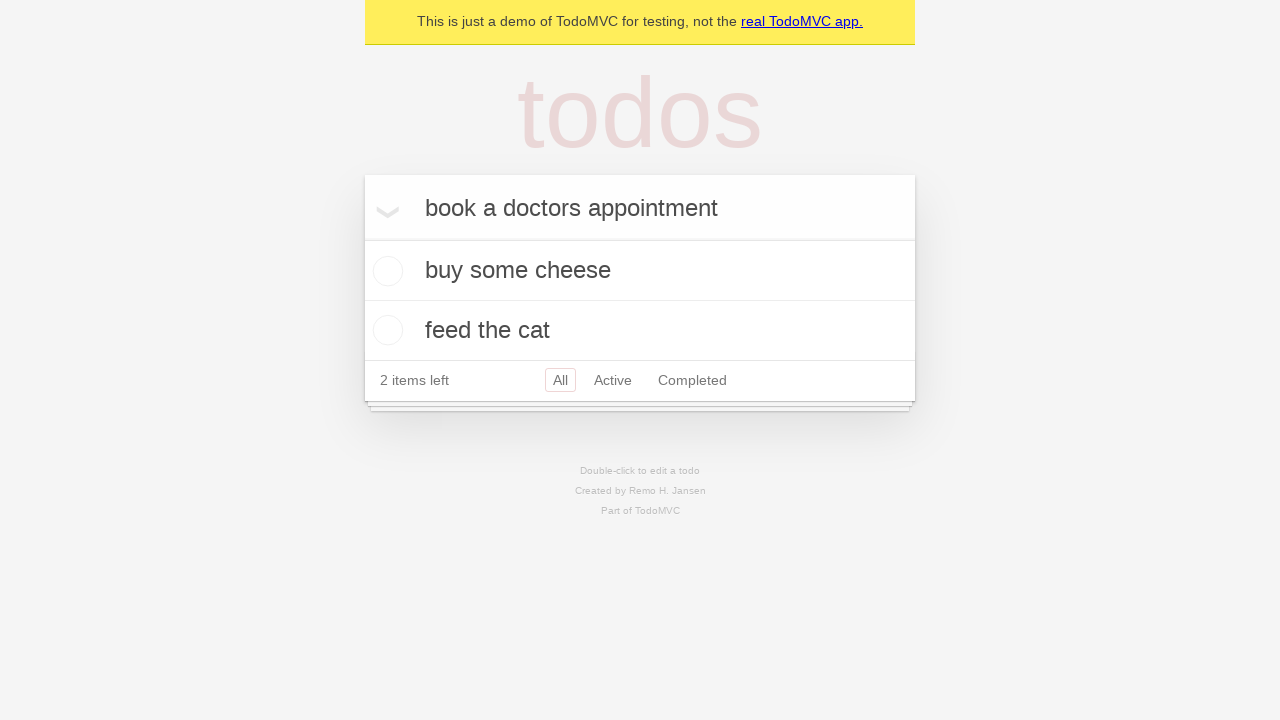

Pressed Enter to create todo 'book a doctors appointment' on internal:attr=[placeholder="What needs to be done?"i]
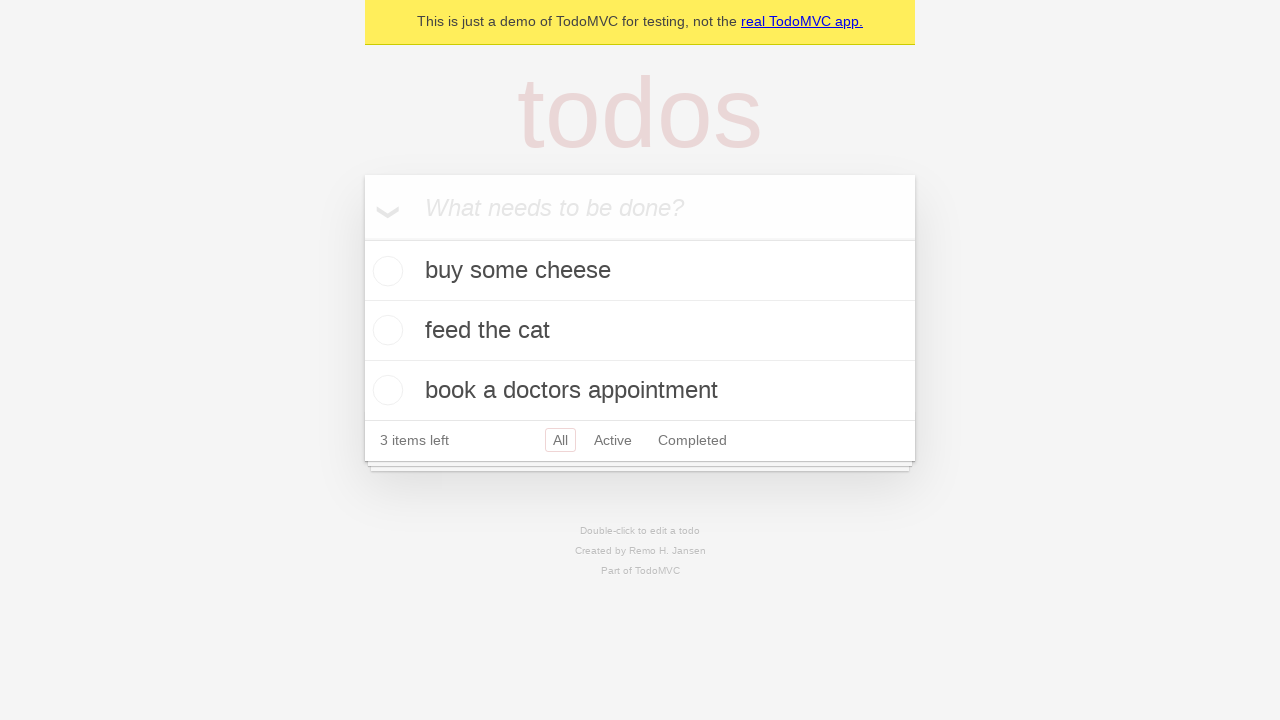

All 3 todo items loaded
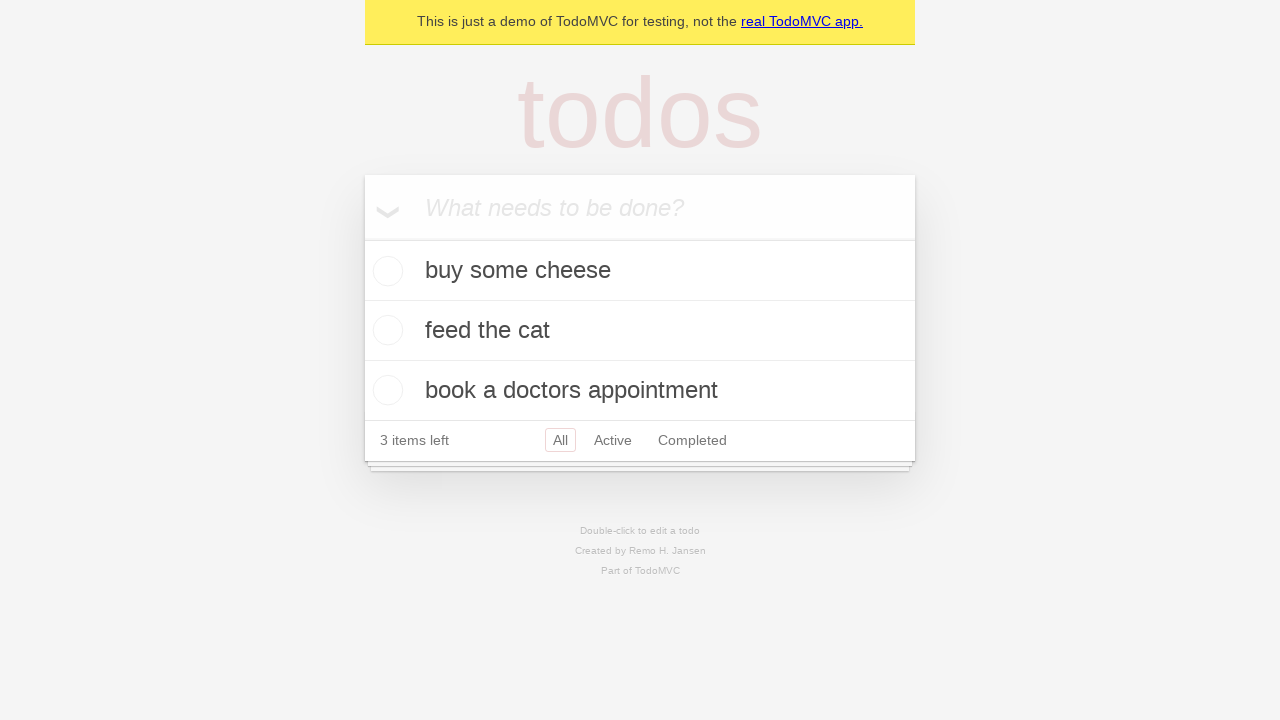

Double-clicked second todo item to enter edit mode at (640, 331) on internal:testid=[data-testid="todo-item"s] >> nth=1
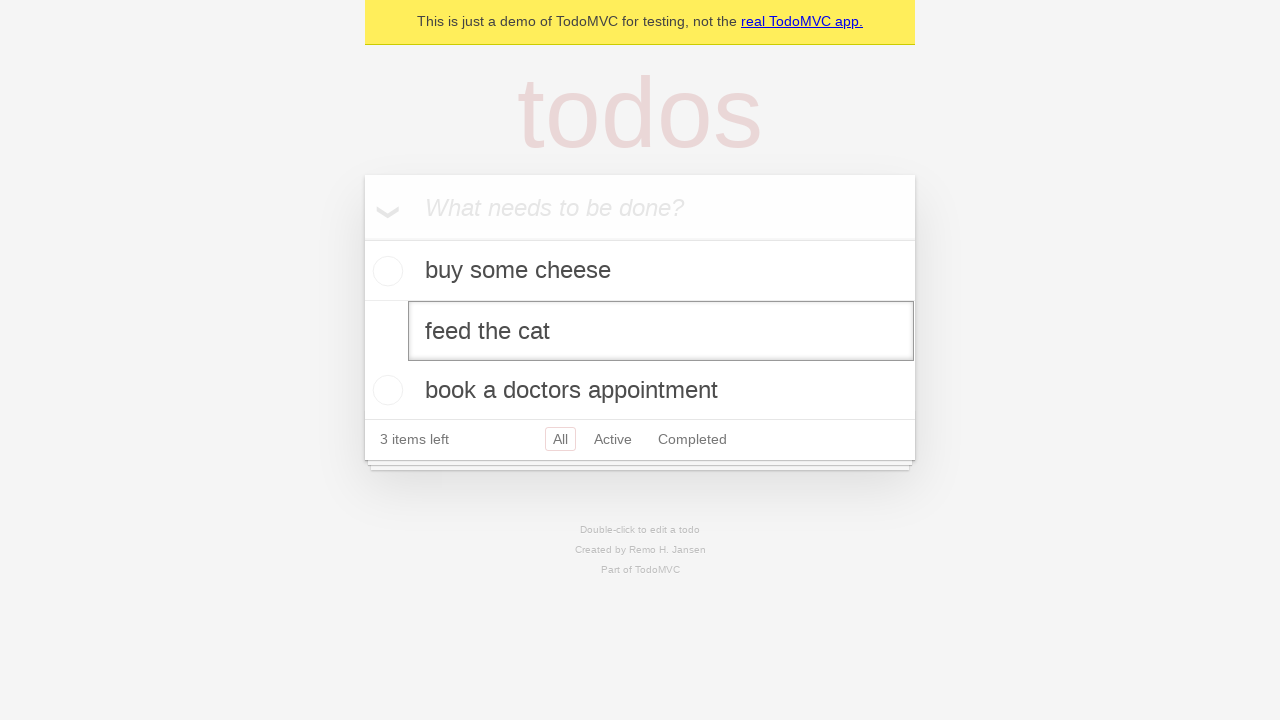

Edit input field appeared
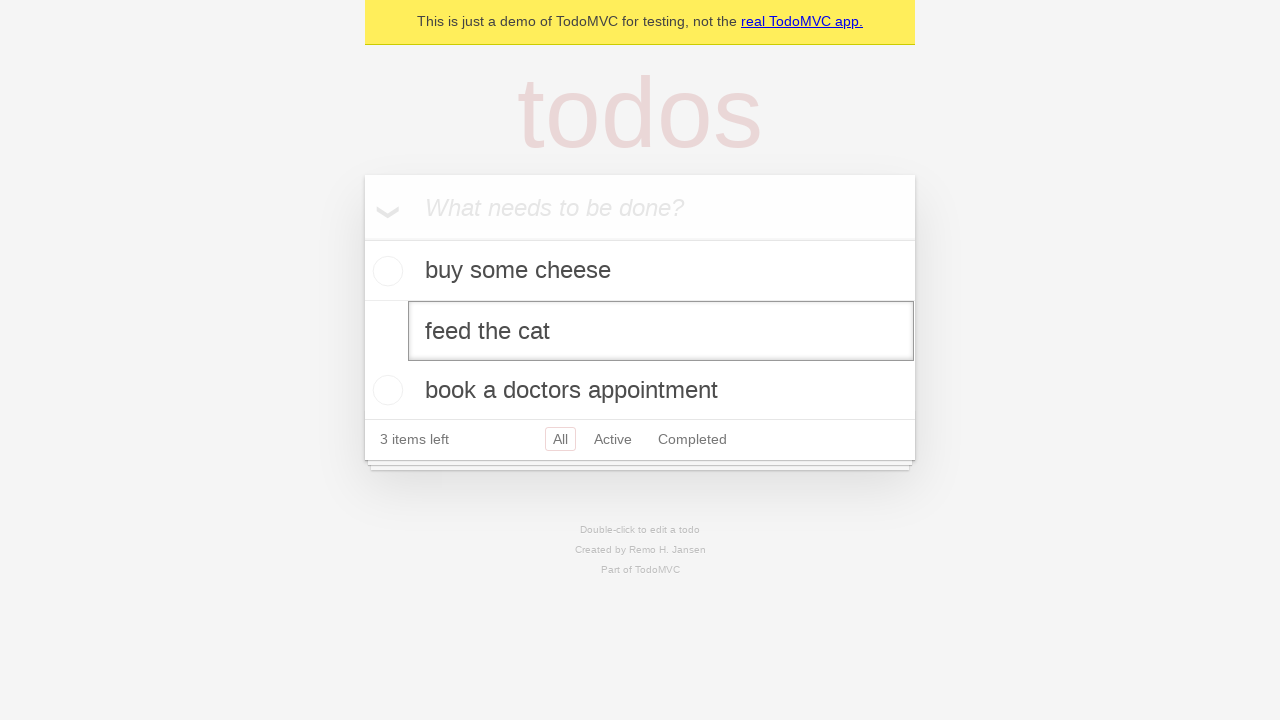

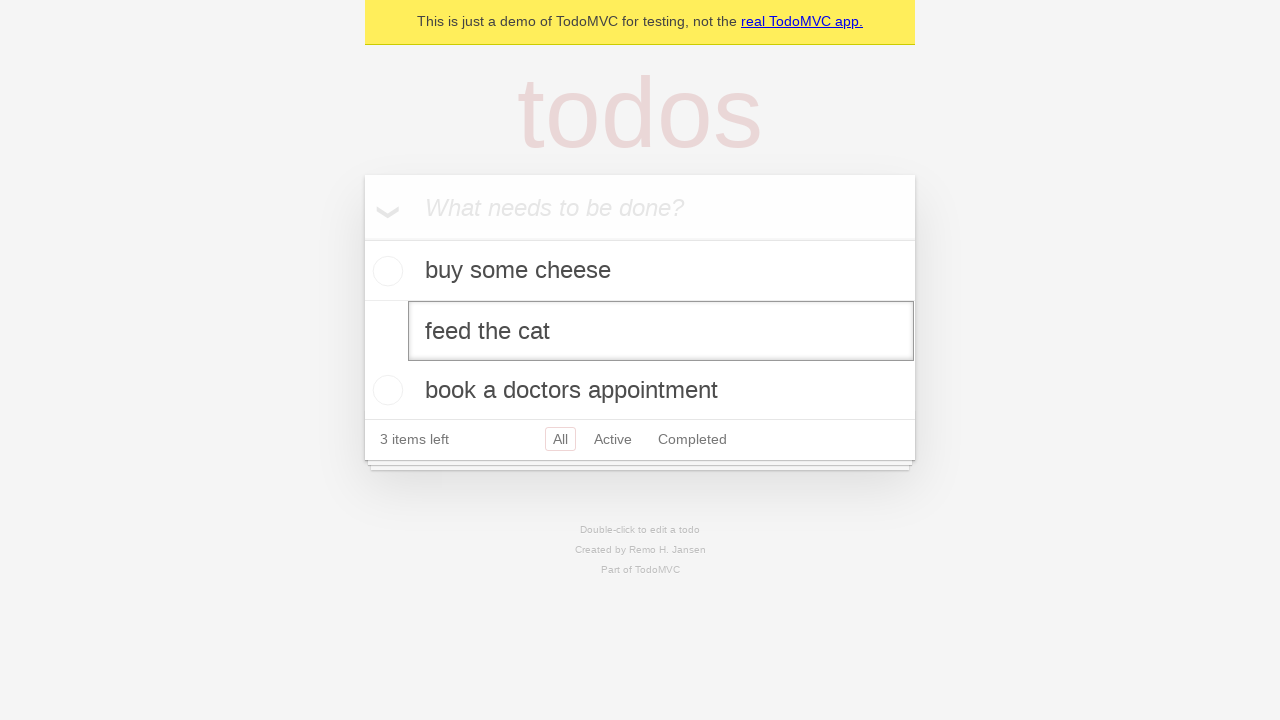